Fills out a registration form with random user data including name, email, phone, gender, and date of birth

Starting URL: https://demoqa.com/automation-practice-form

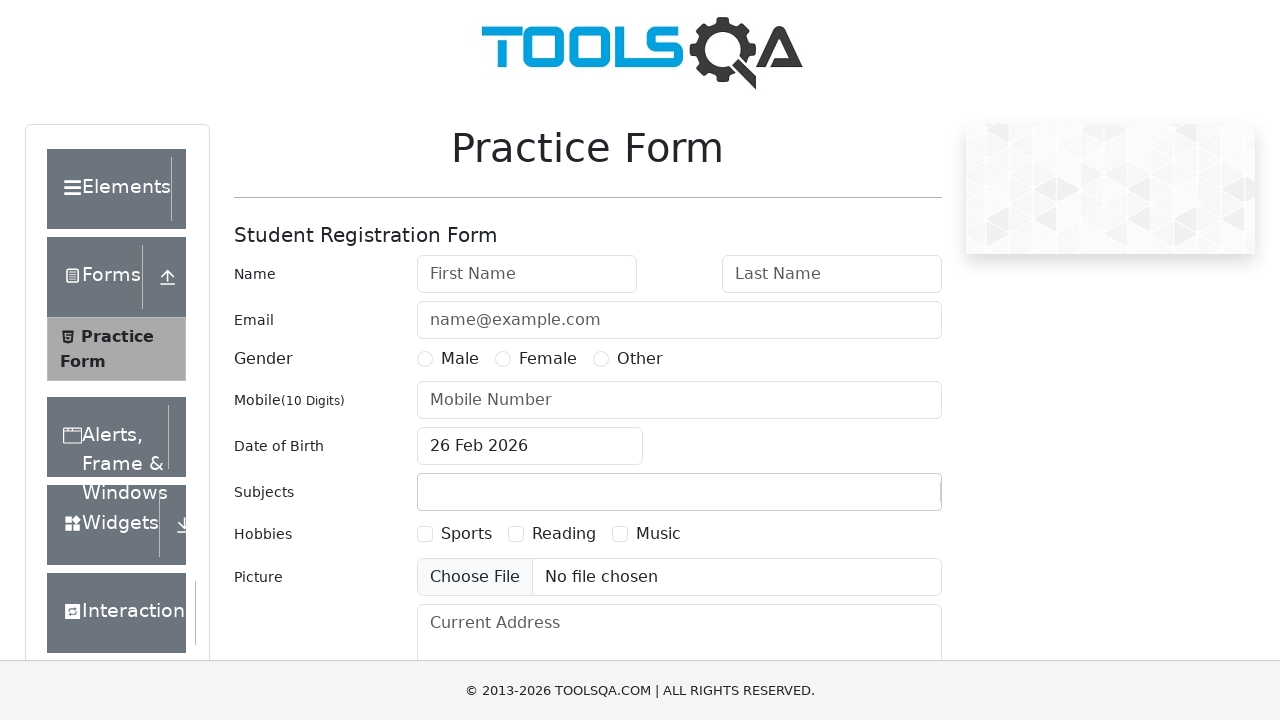

Filled first name field with 'John' on #firstName
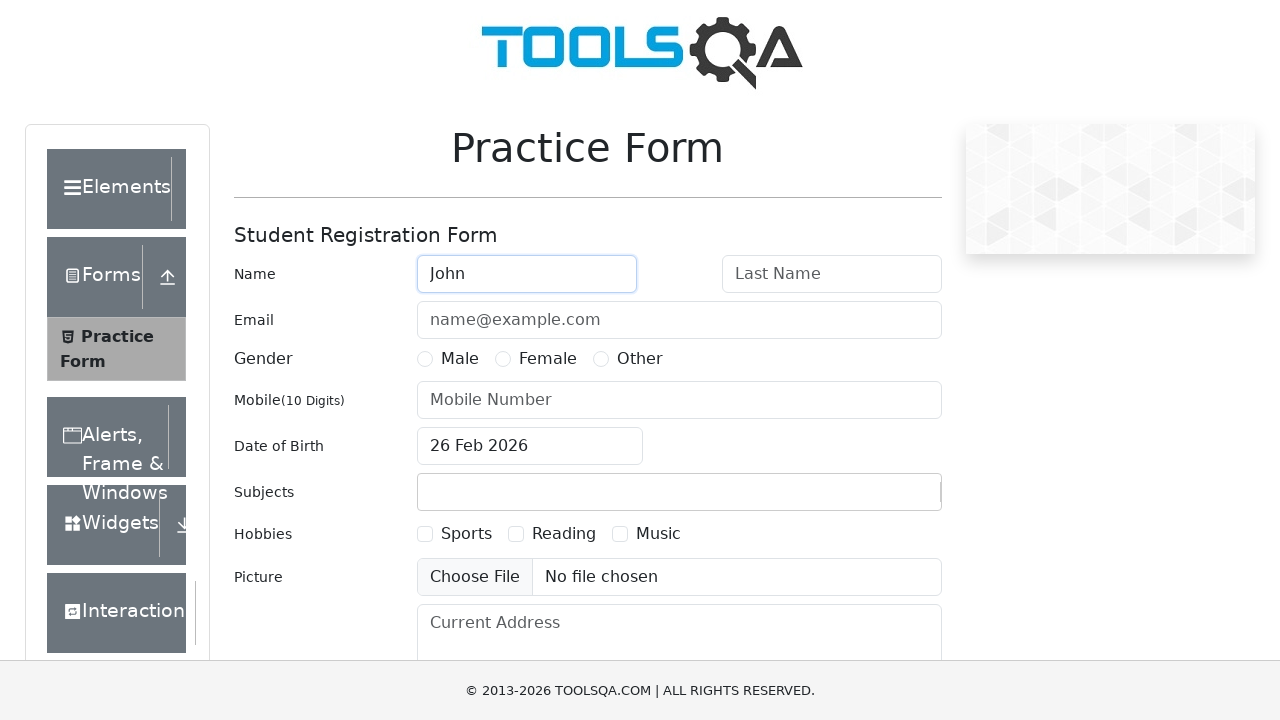

Filled last name field with 'Smith' on #lastName
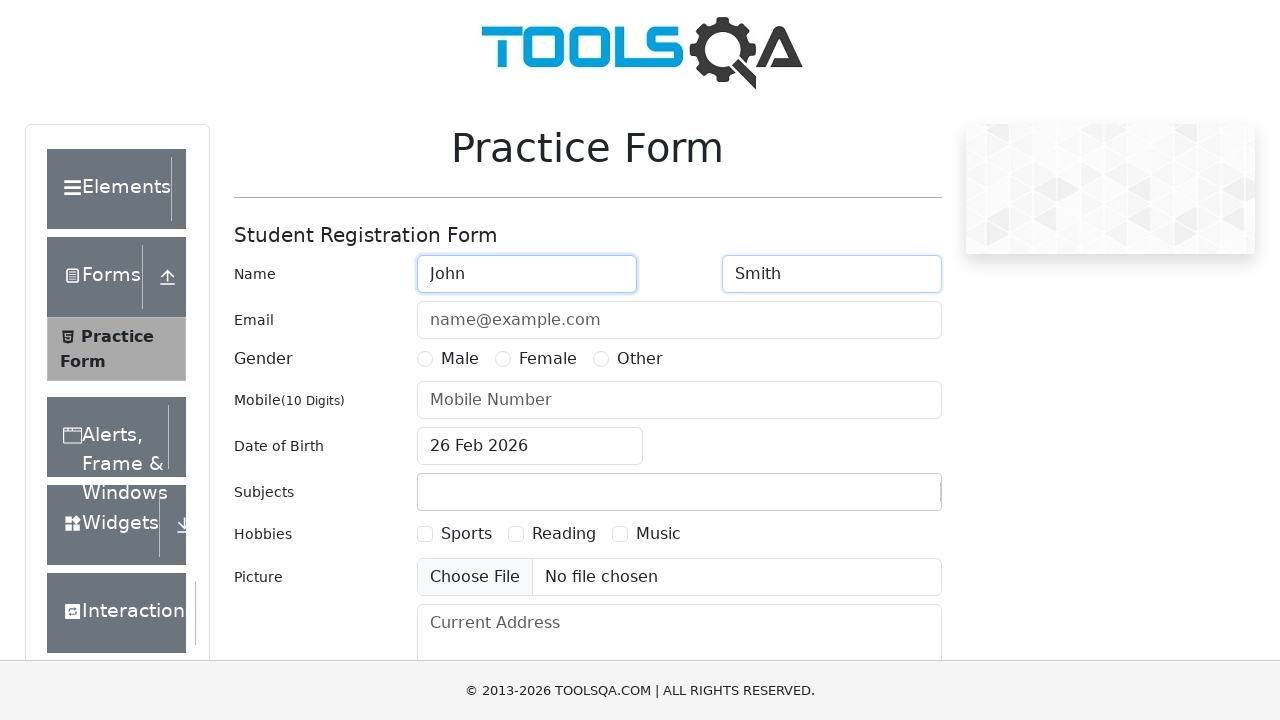

Filled email field with 'johnsmith@gmail.com' on #userEmail
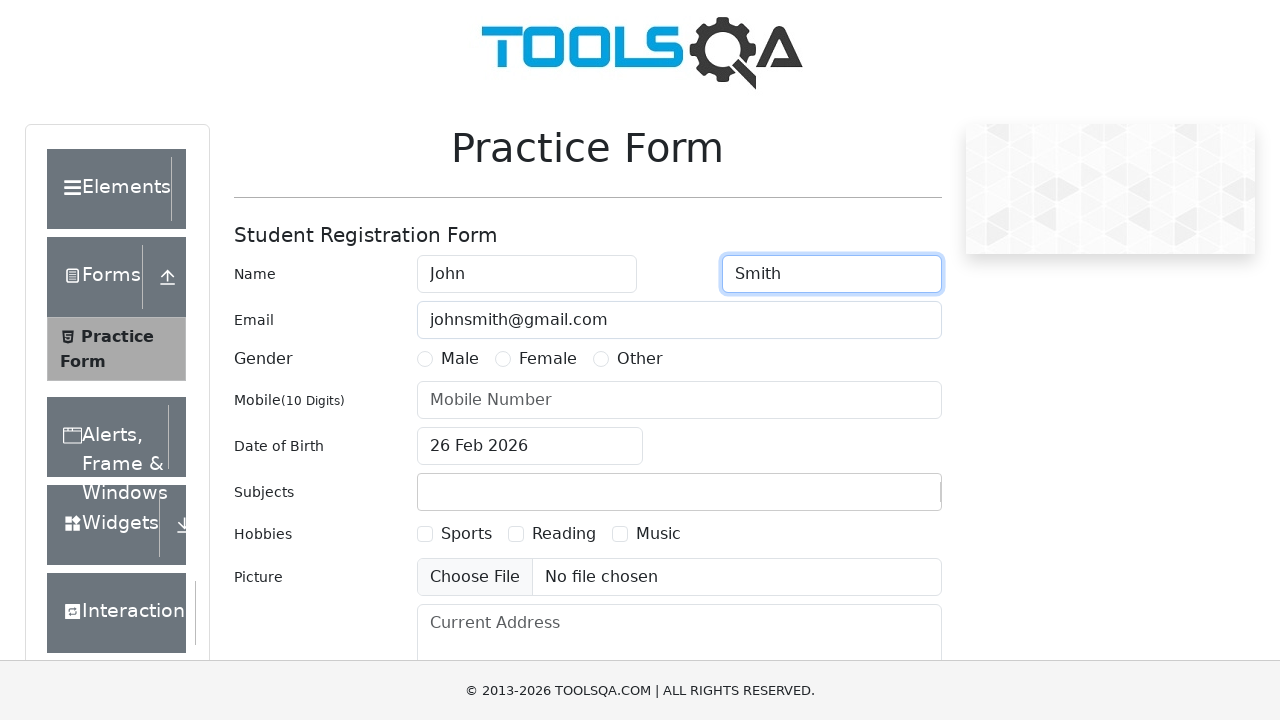

Selected gender radio button at (425, 359) on input[name='gender']
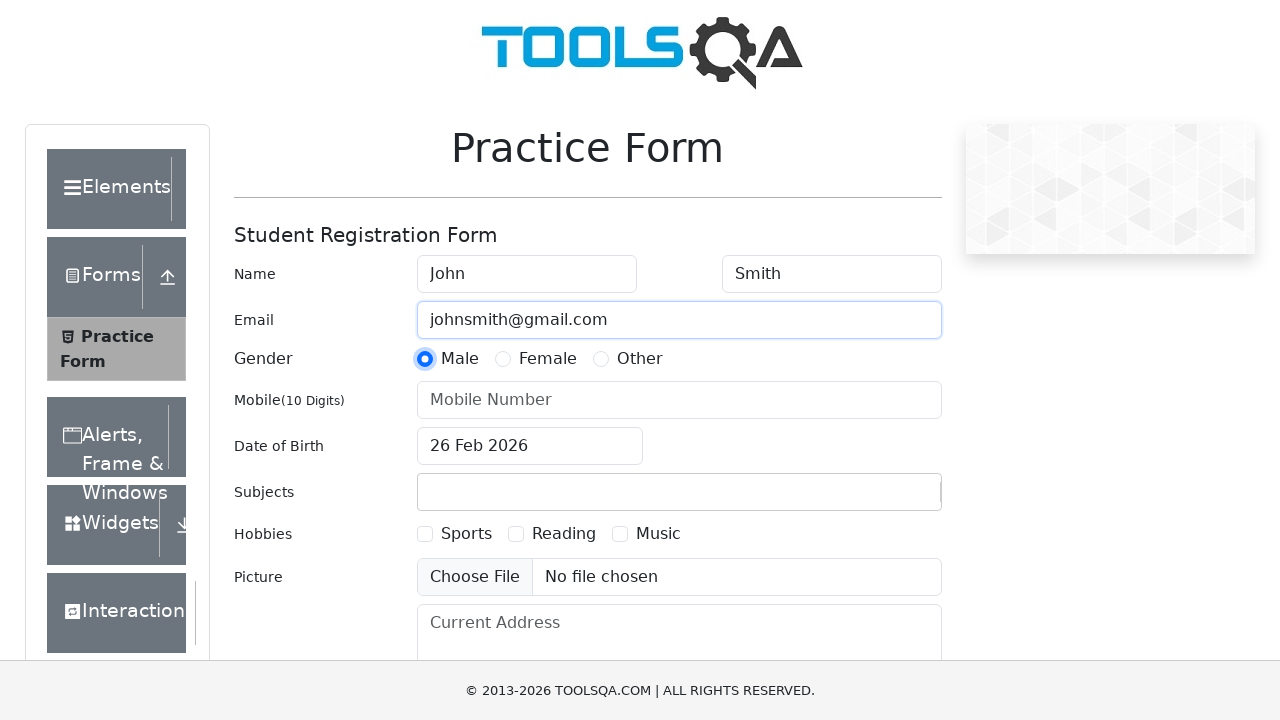

Filled phone number field with '5551234567' on #userNumber
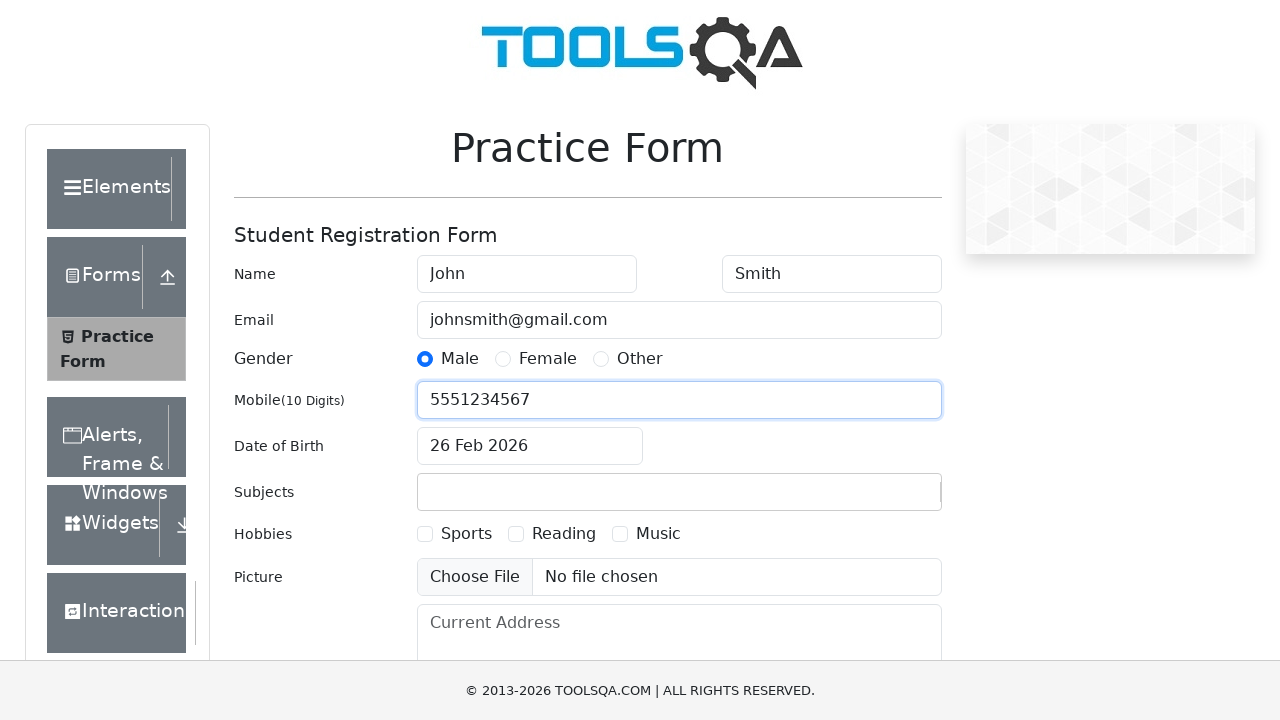

Clicked date of birth input to open date picker at (530, 446) on #dateOfBirthInput
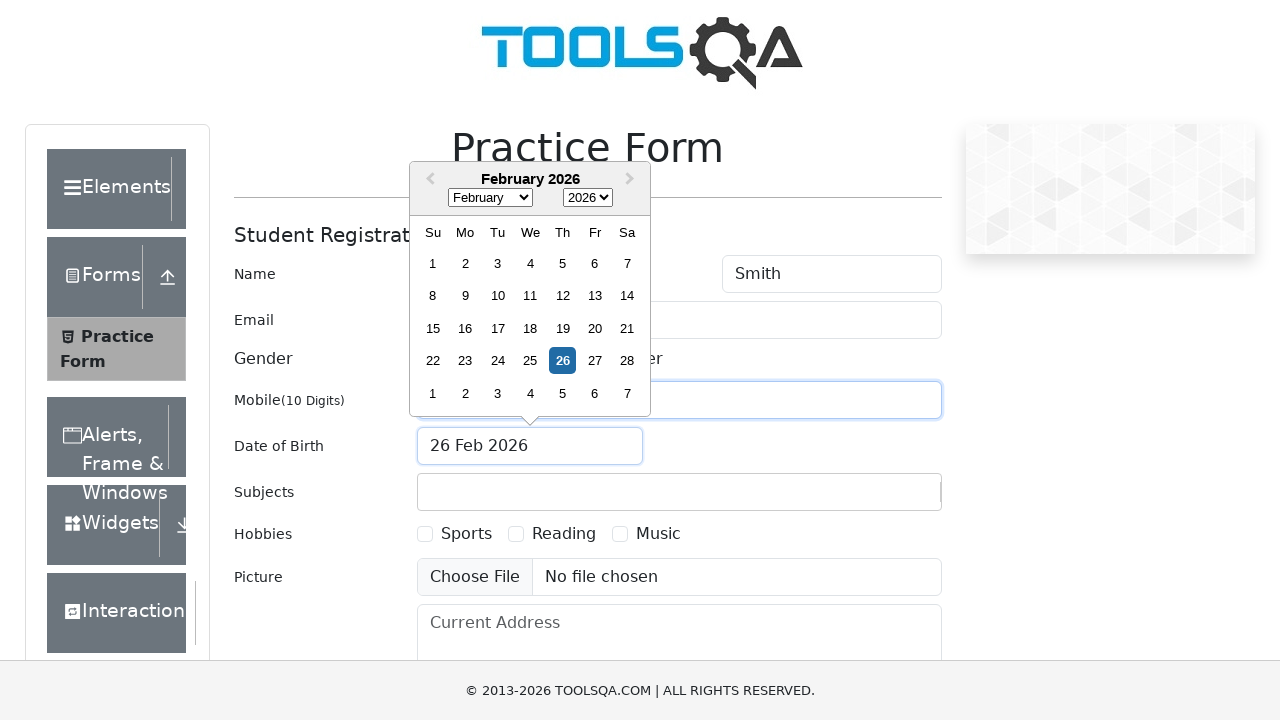

Selected 'October' from month dropdown on select.react-datepicker__month-select
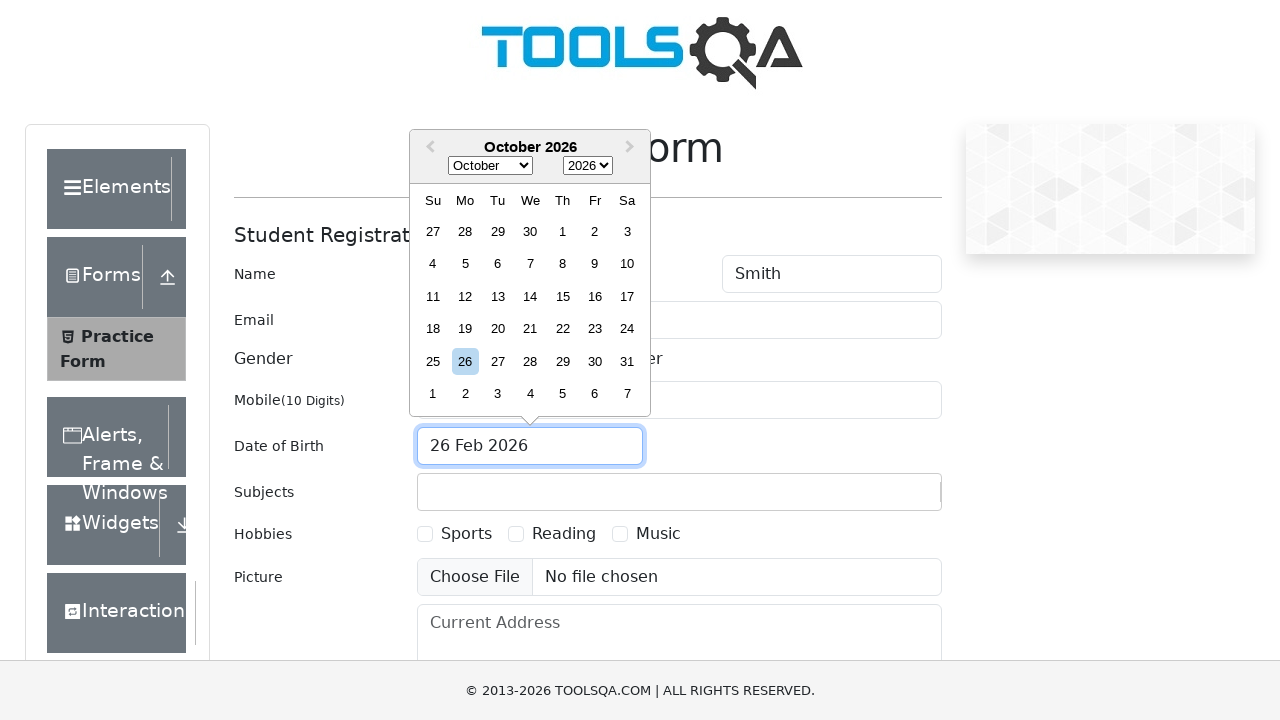

Selected '1993' from year dropdown on select.react-datepicker__year-select
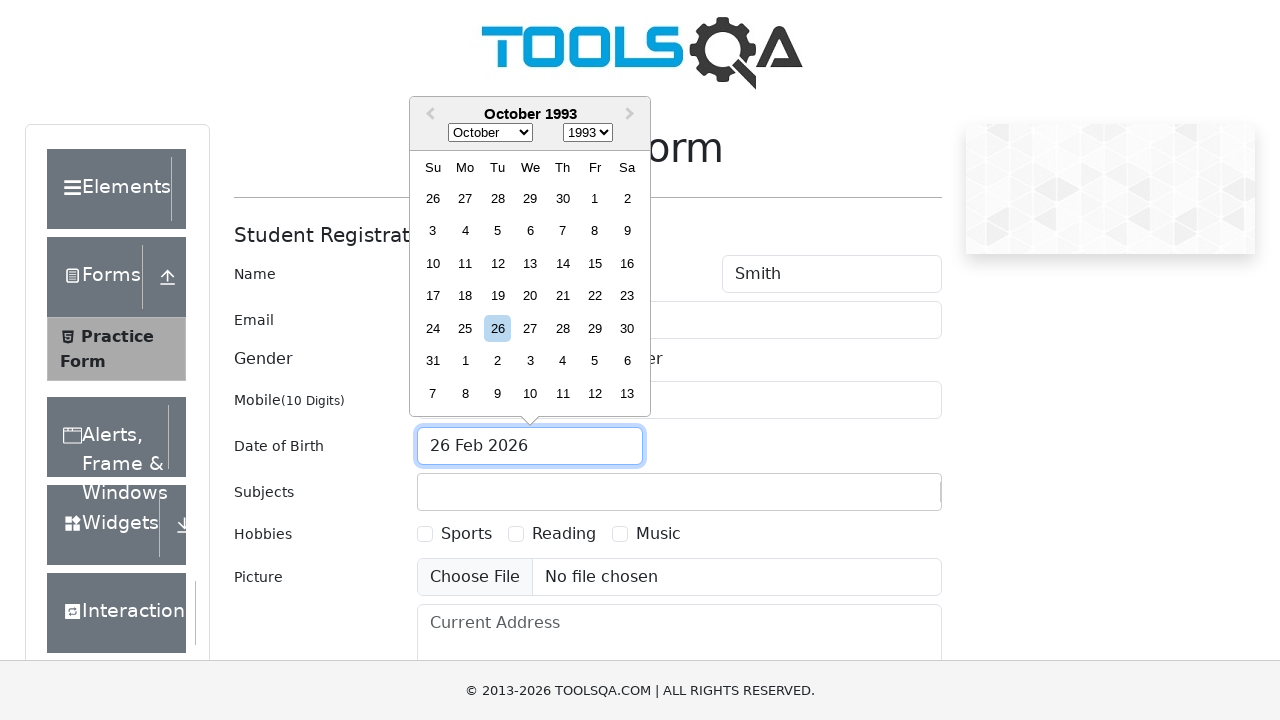

Selected the 6th day of the month from date picker at (530, 231) on div.react-datepicker__day.react-datepicker__day--006
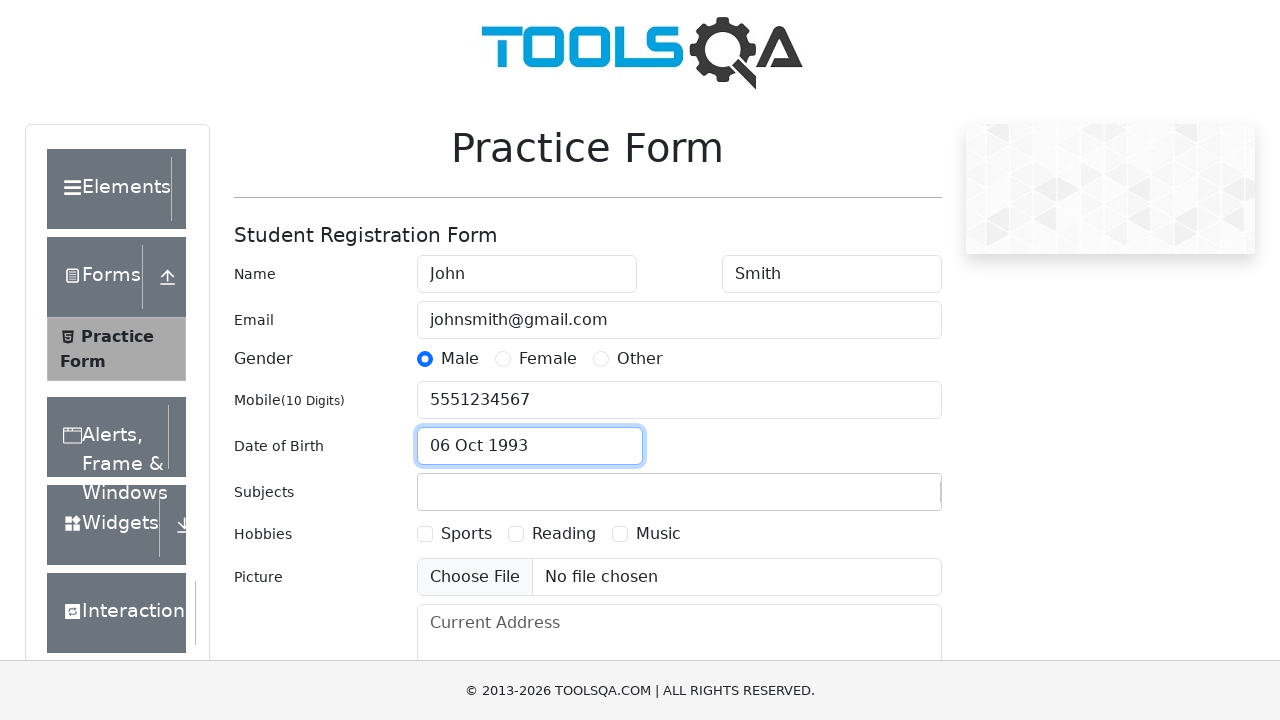

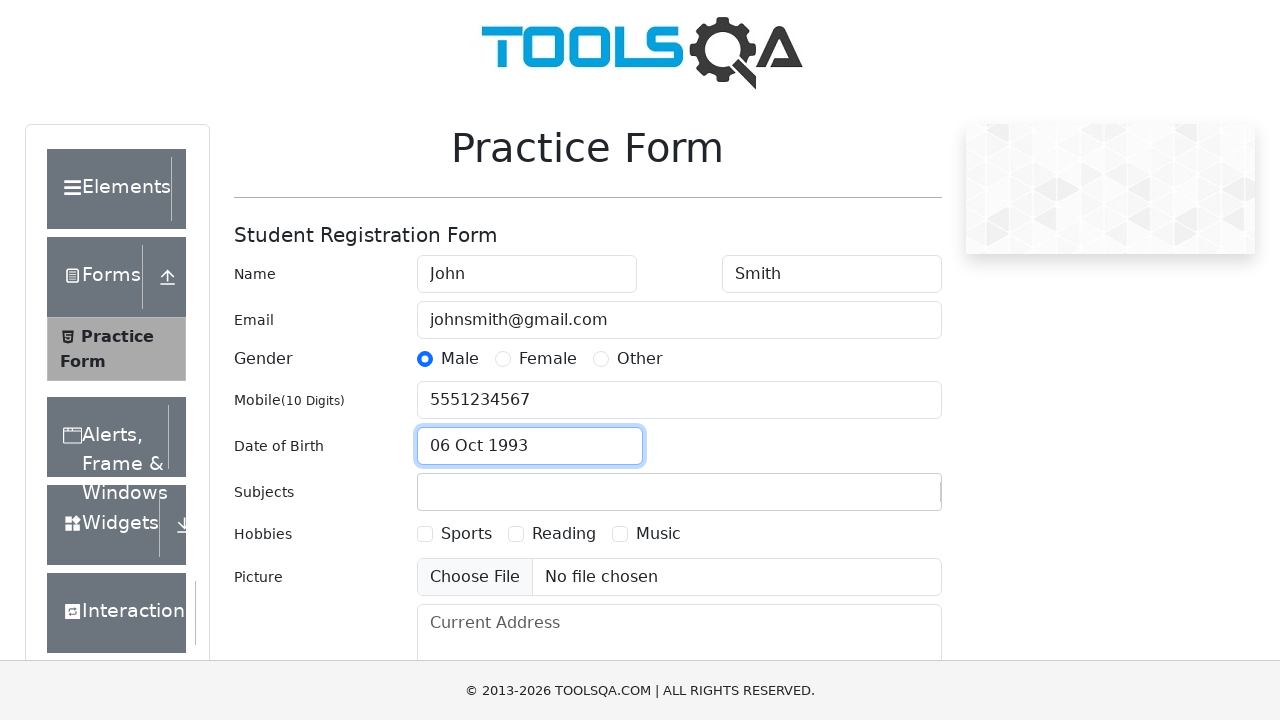